Tests slider functionality by maximizing the browser window and then dragging a slider element horizontally by 50 pixels.

Starting URL: https://only-testing-blog.blogspot.com/2014/09/selectable.html

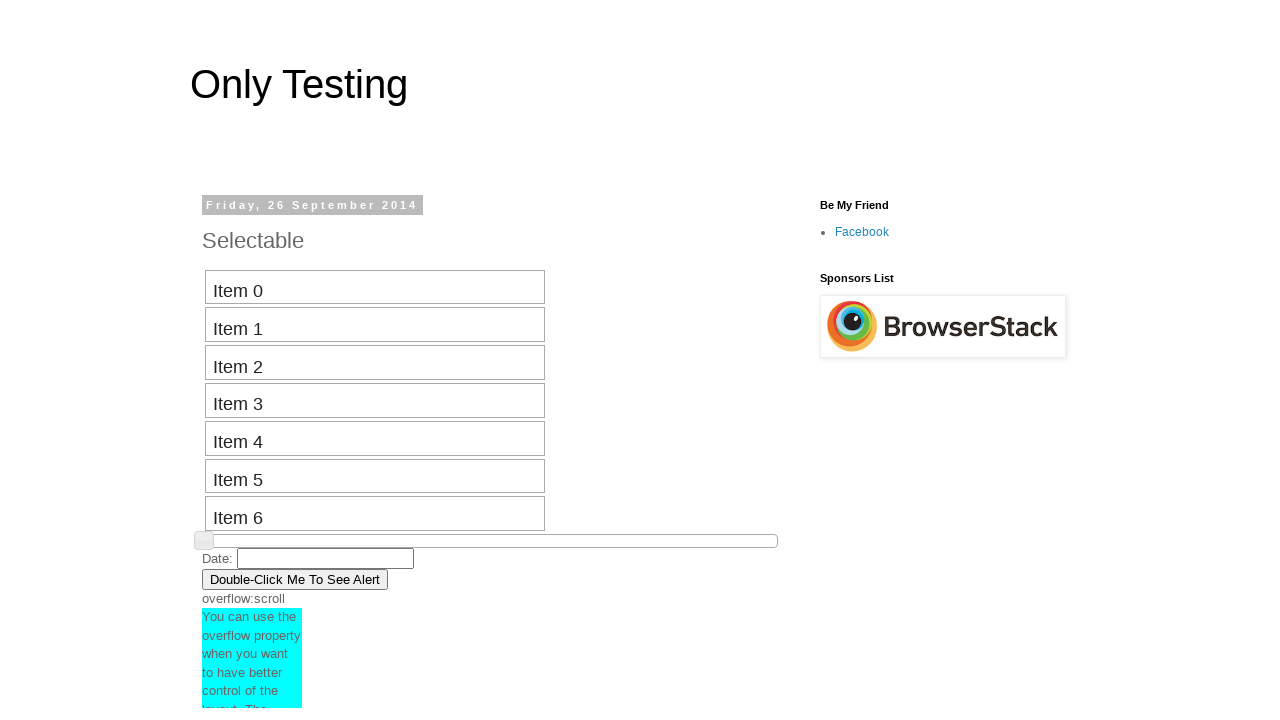

Set browser viewport to 1920x1080
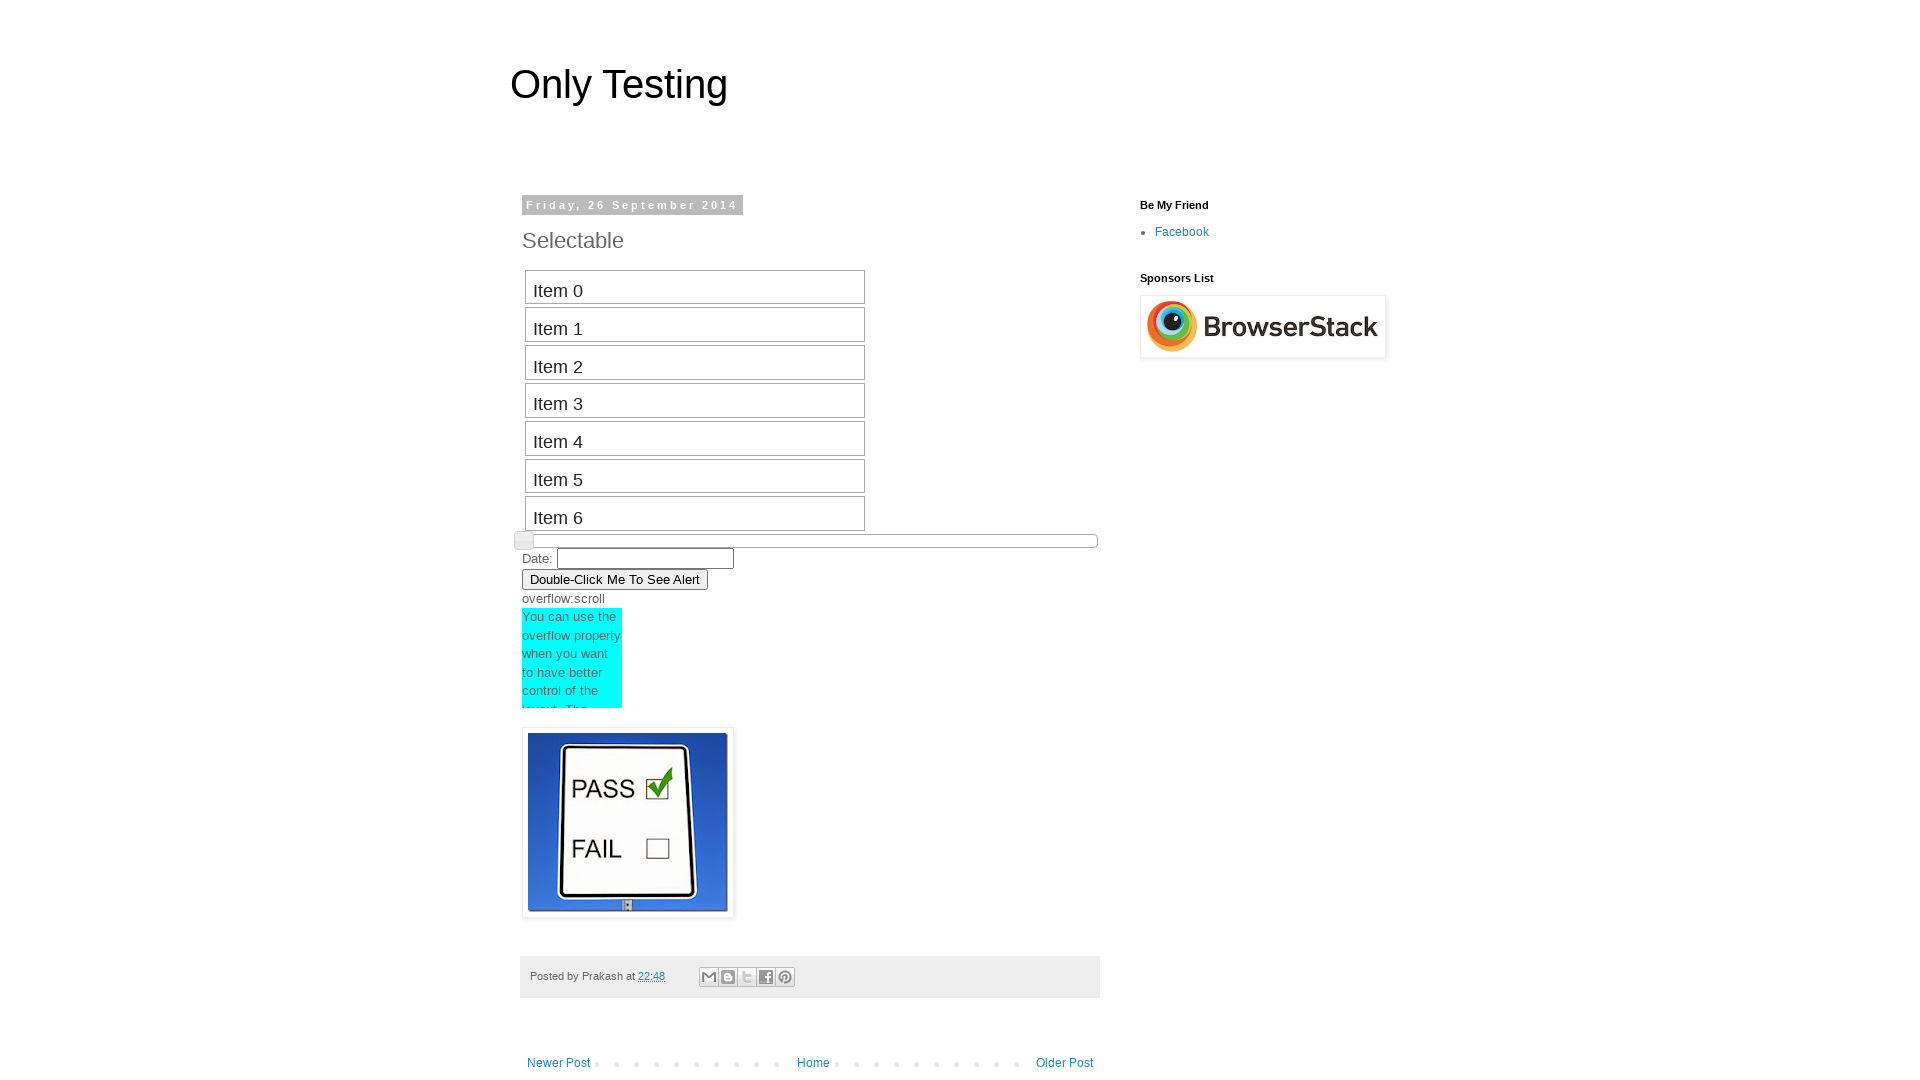

Waited for slider element to be visible
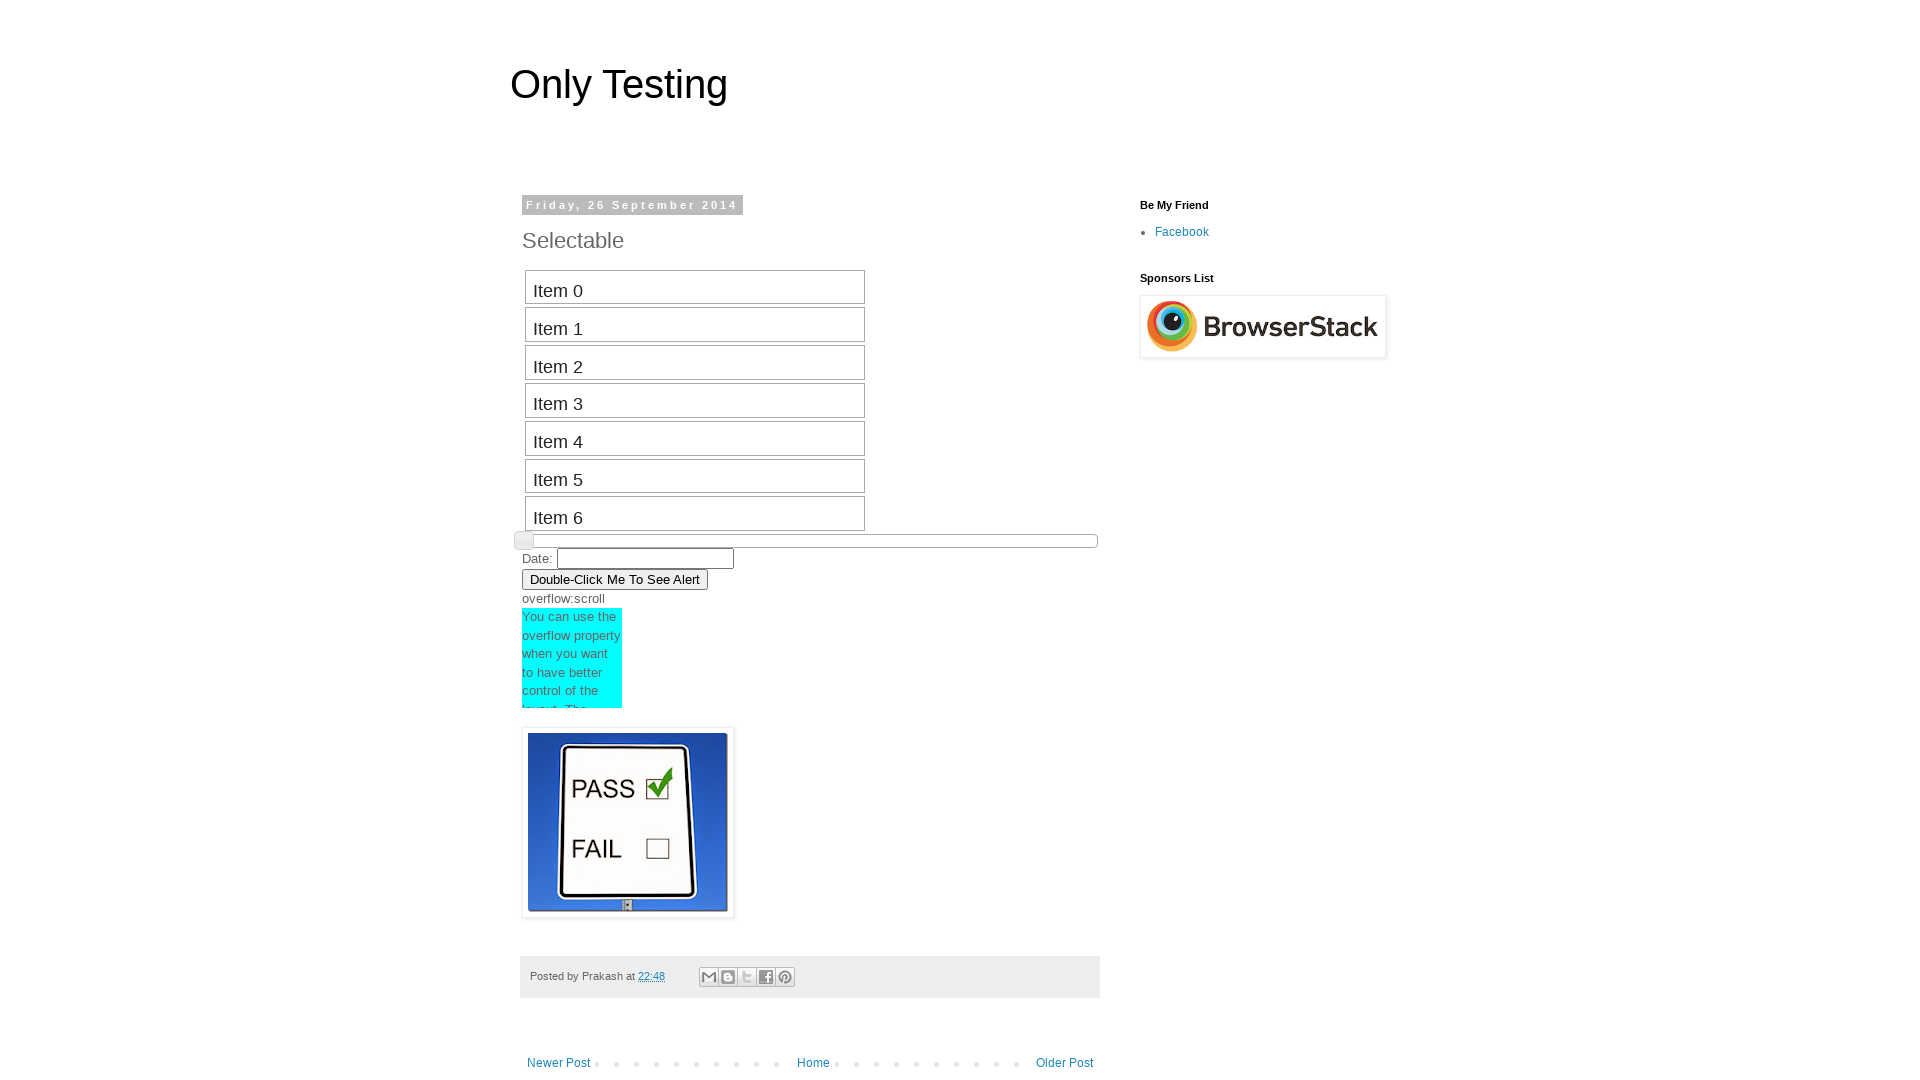

Located the slider handle element
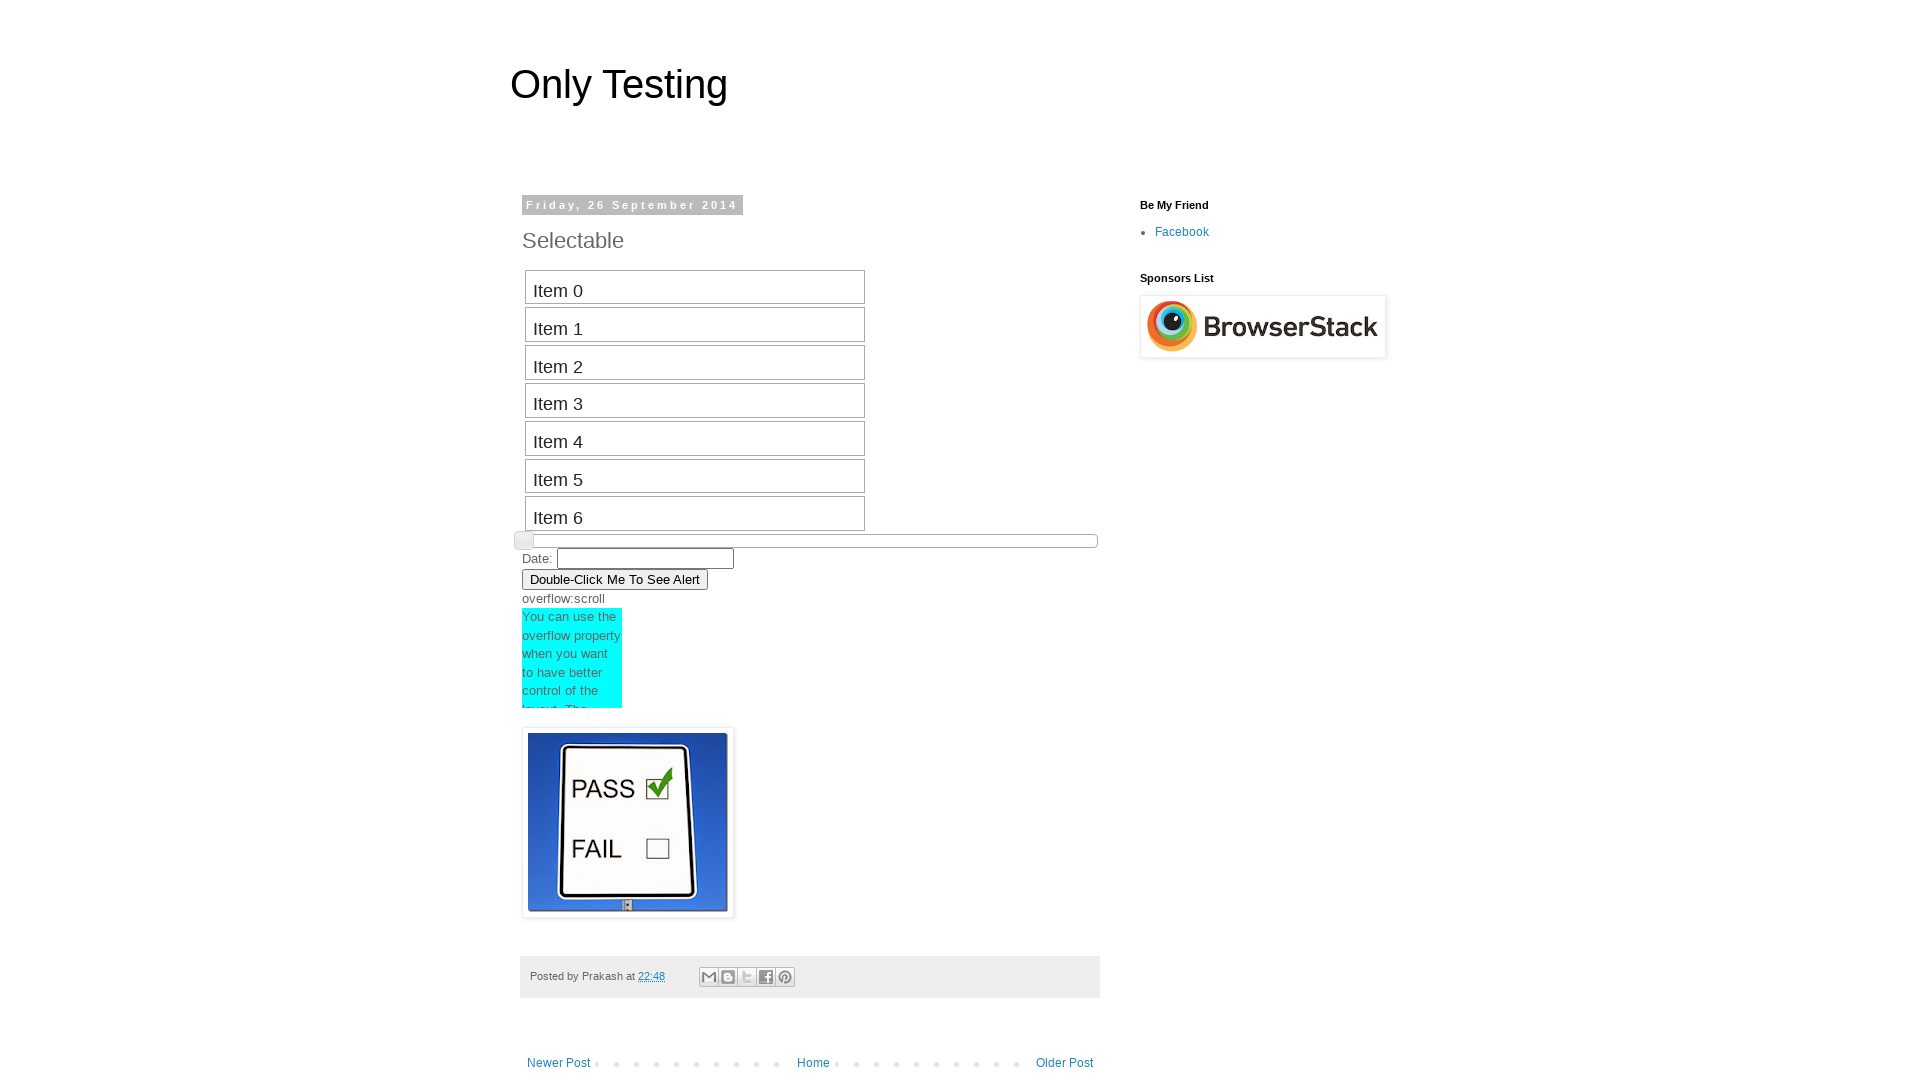

Retrieved bounding box coordinates of slider handle
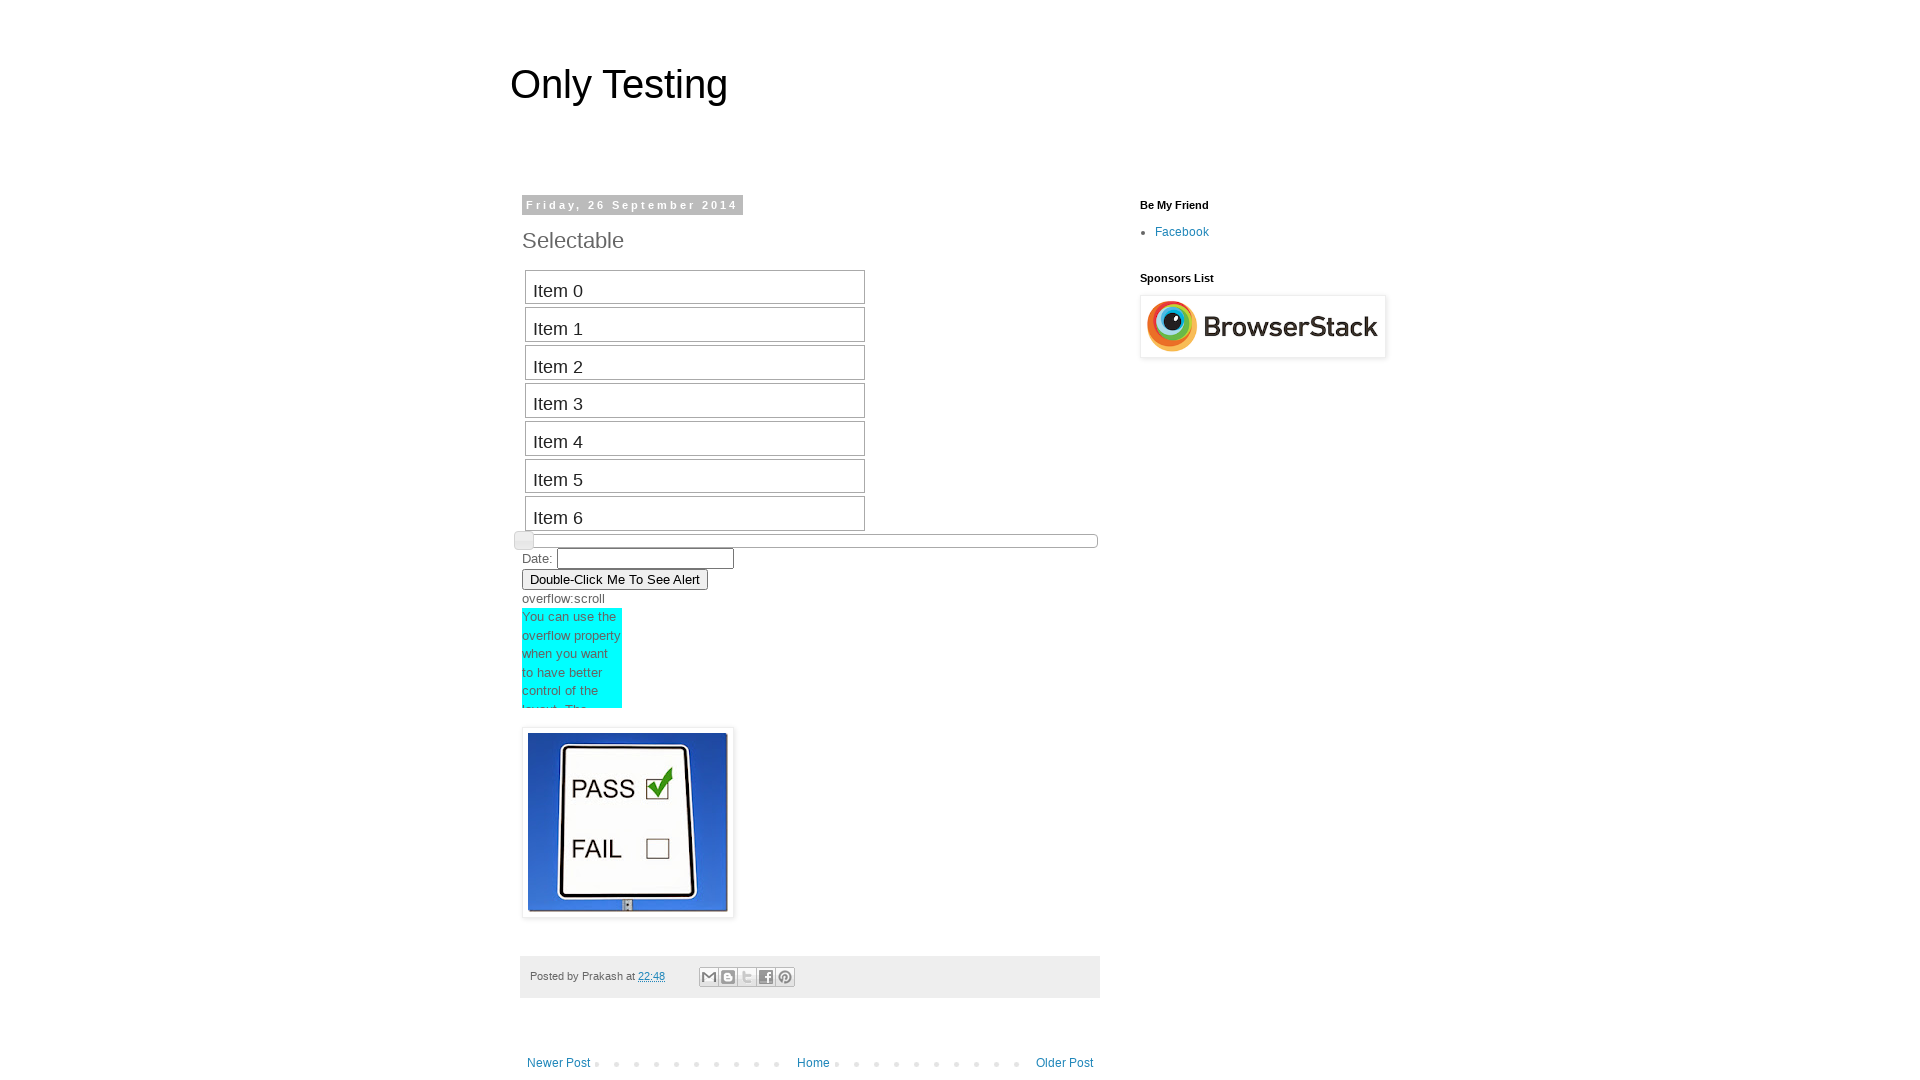

Moved mouse to center of slider handle at (524, 541)
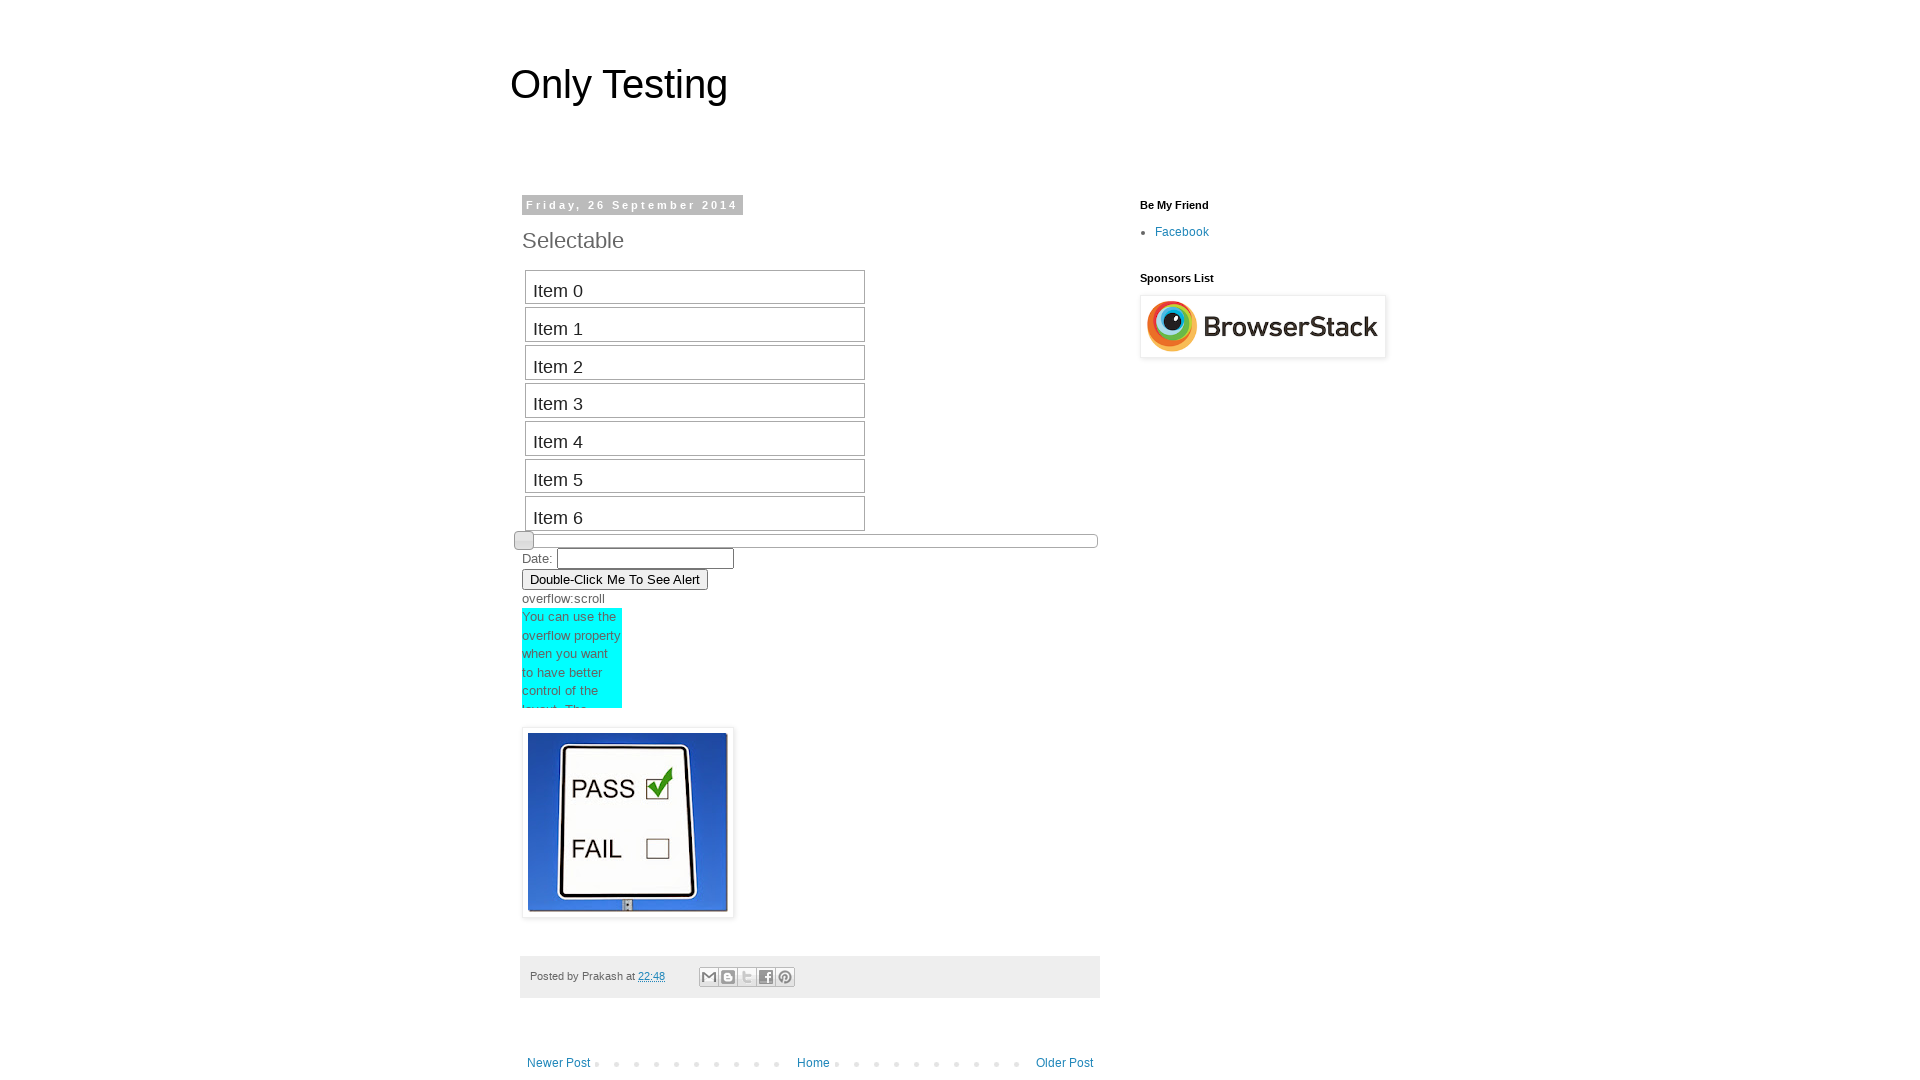

Pressed mouse button down on slider handle at (524, 541)
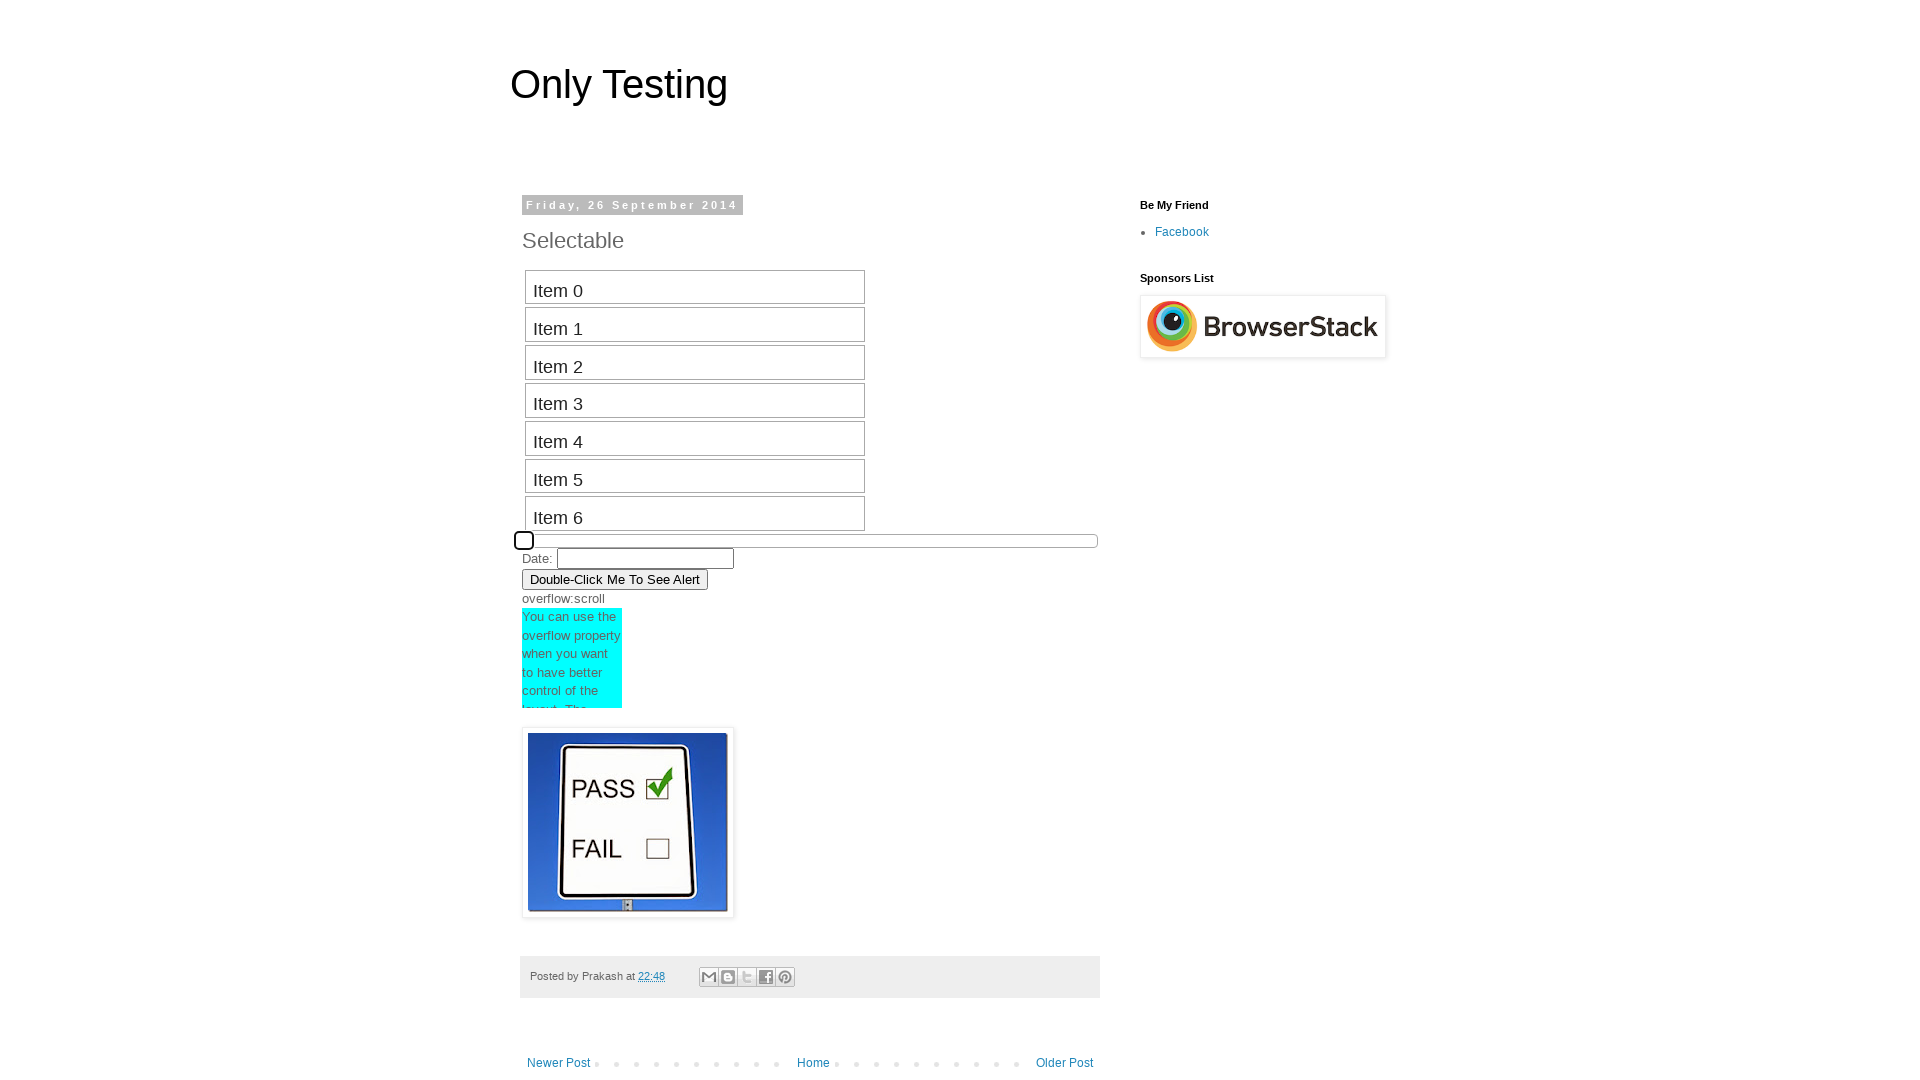

Dragged slider handle 50 pixels to the right at (574, 541)
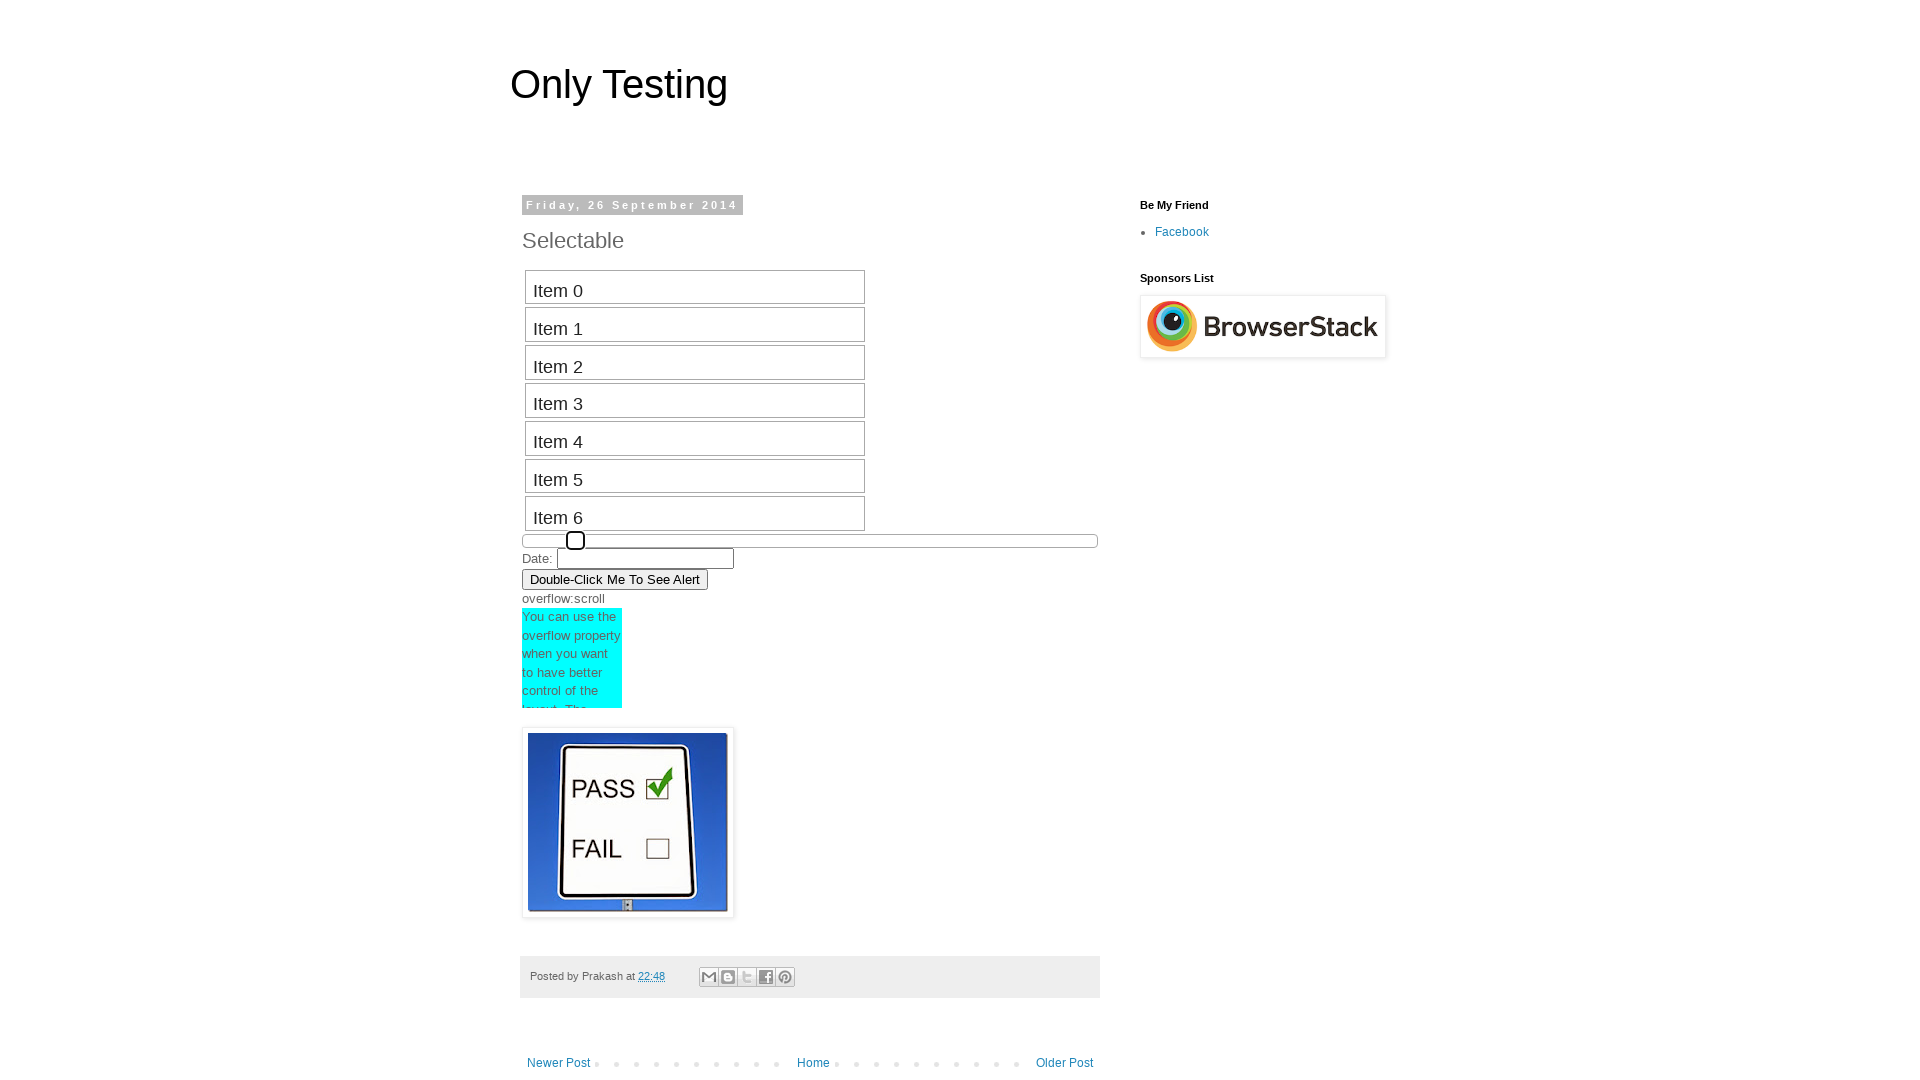

Released mouse button to complete slider drag operation at (574, 541)
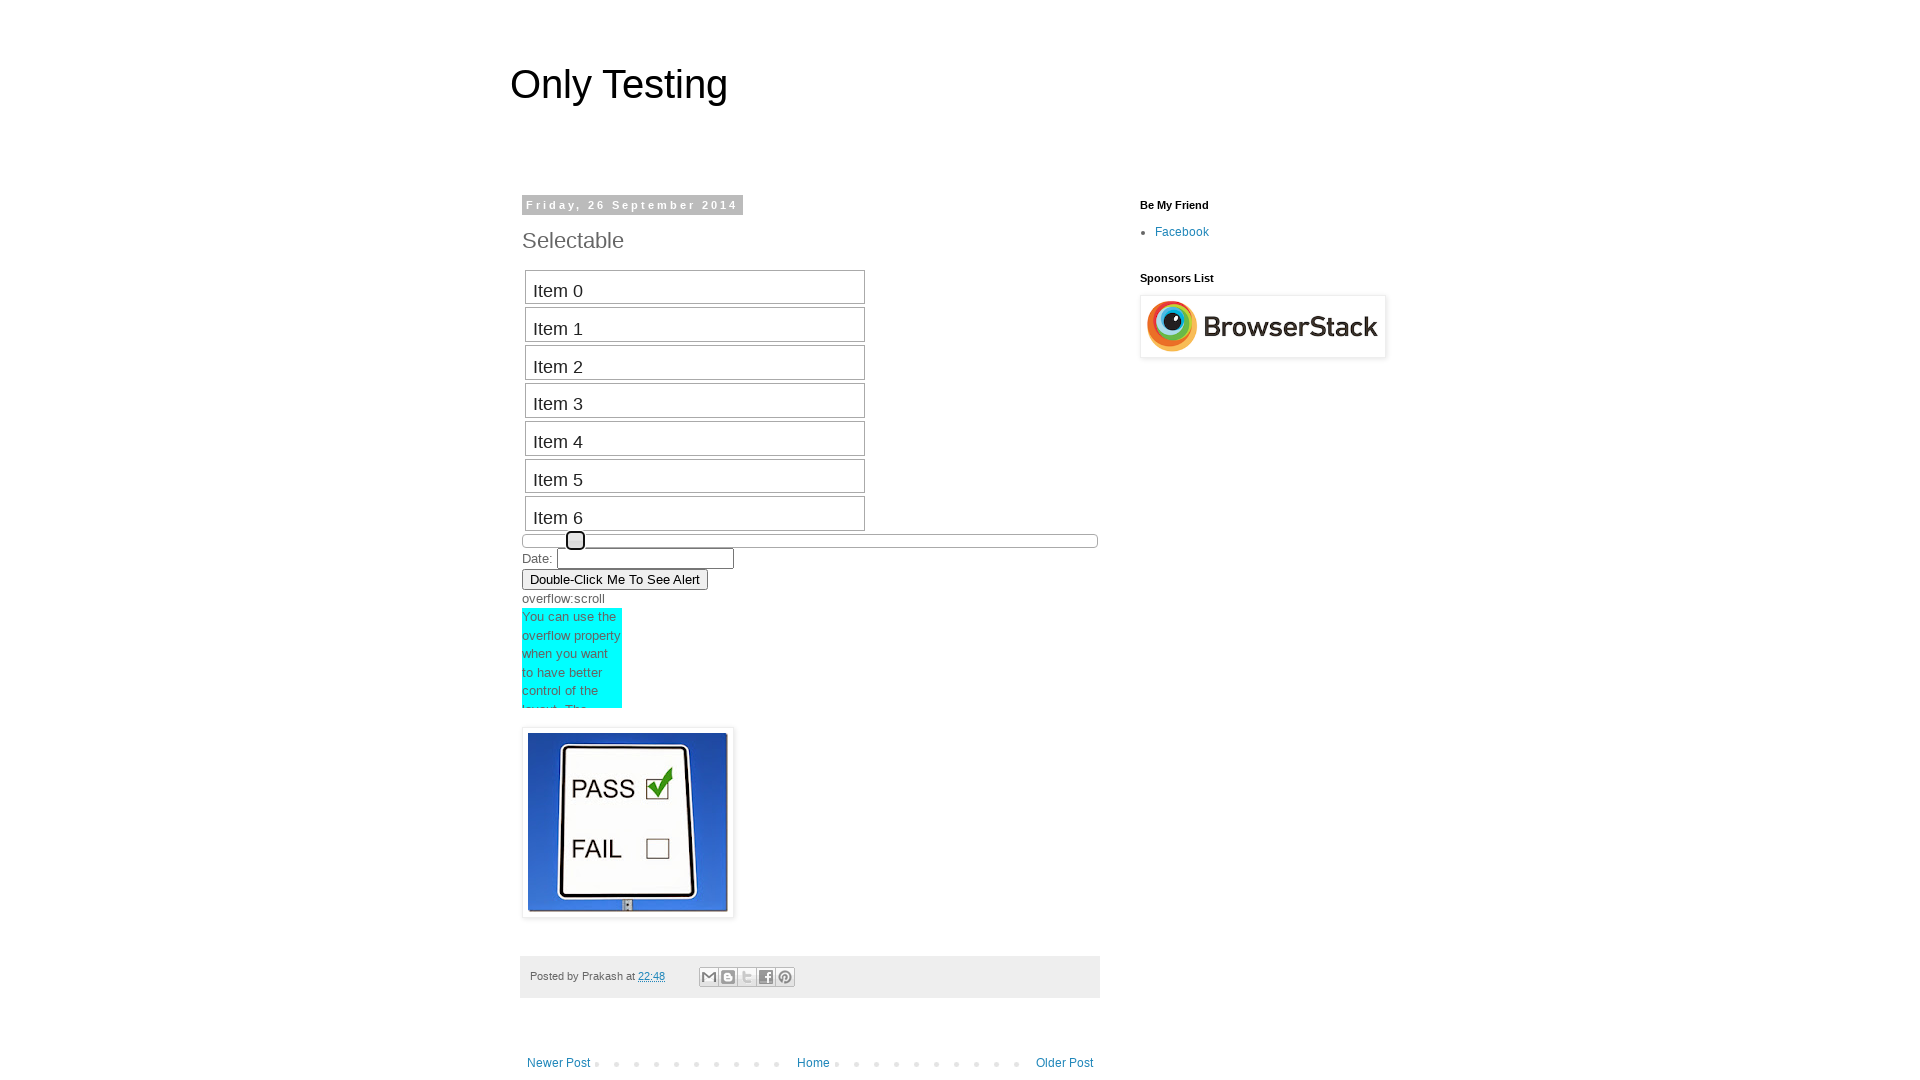

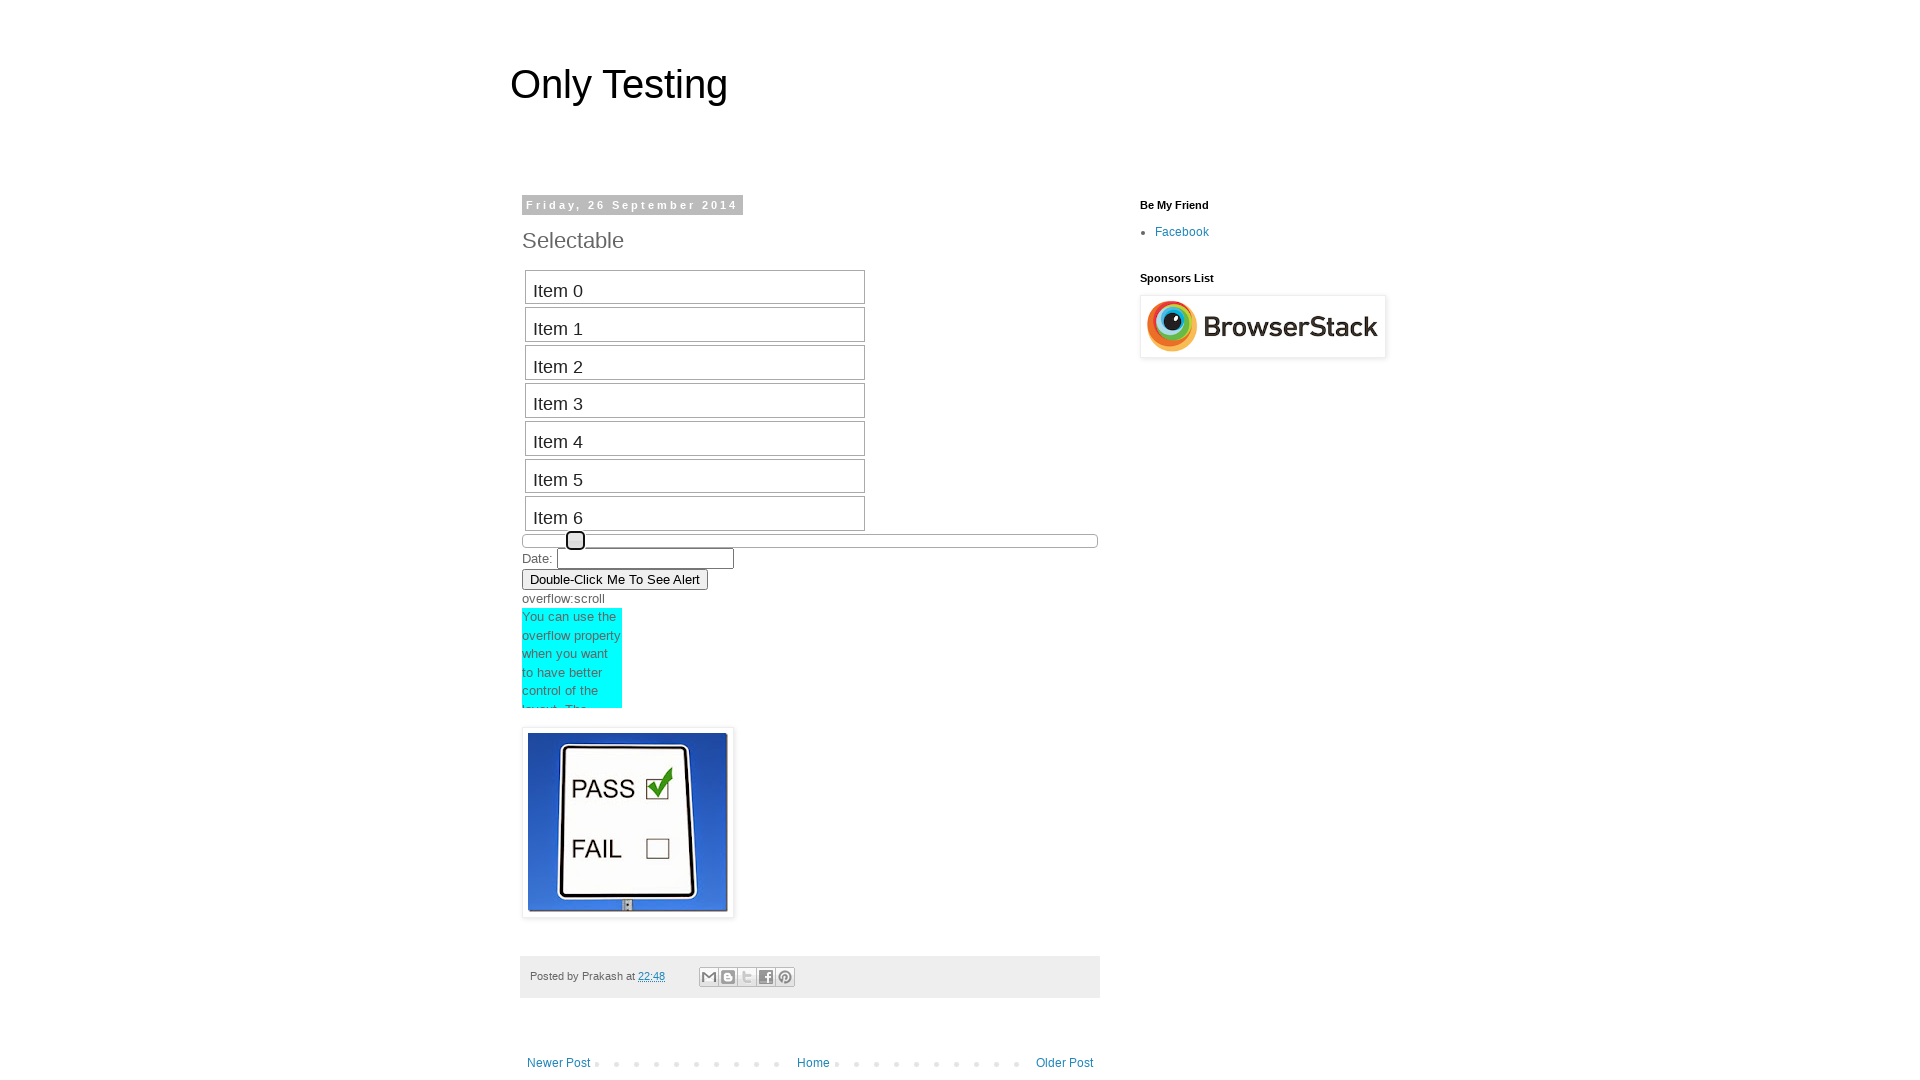